Tests the search/filter functionality on a vegetable offers page by entering "Rice" in the search field and verifying that all displayed items contain "Rice" in their name

Starting URL: https://rahulshettyacademy.com/seleniumPractise/#/offers

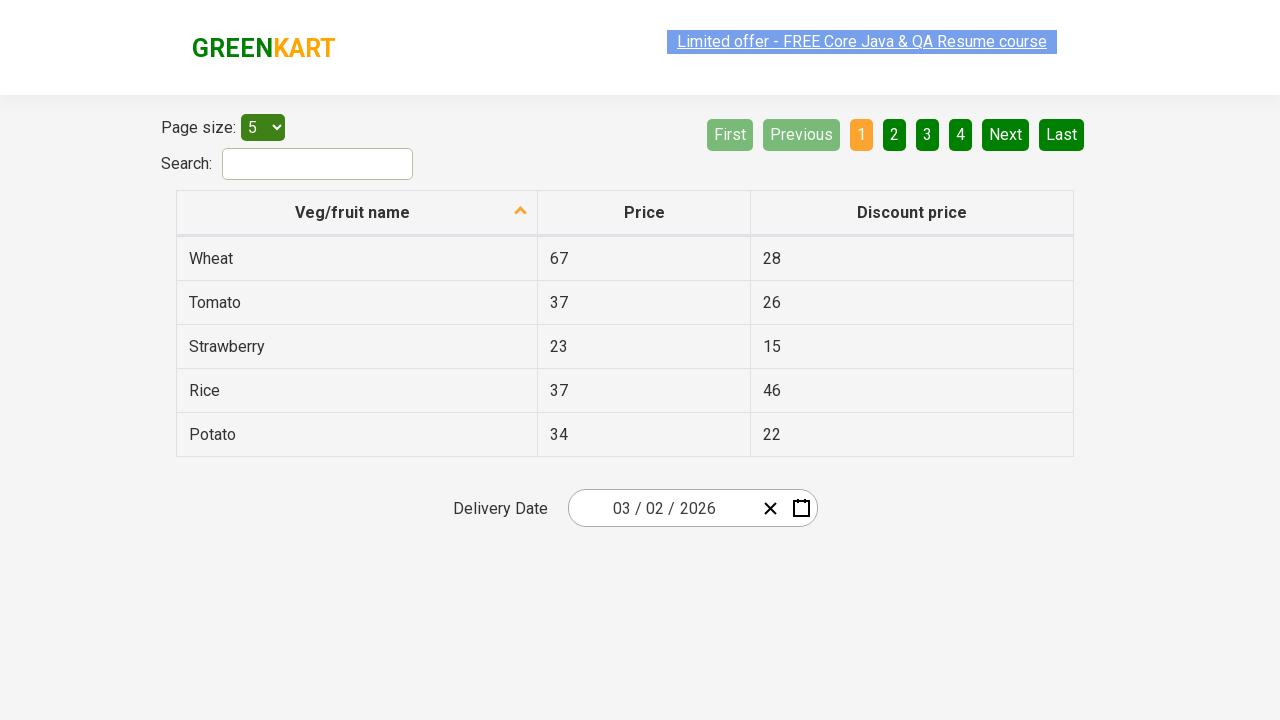

Filled search field with 'Rice' on #search-field
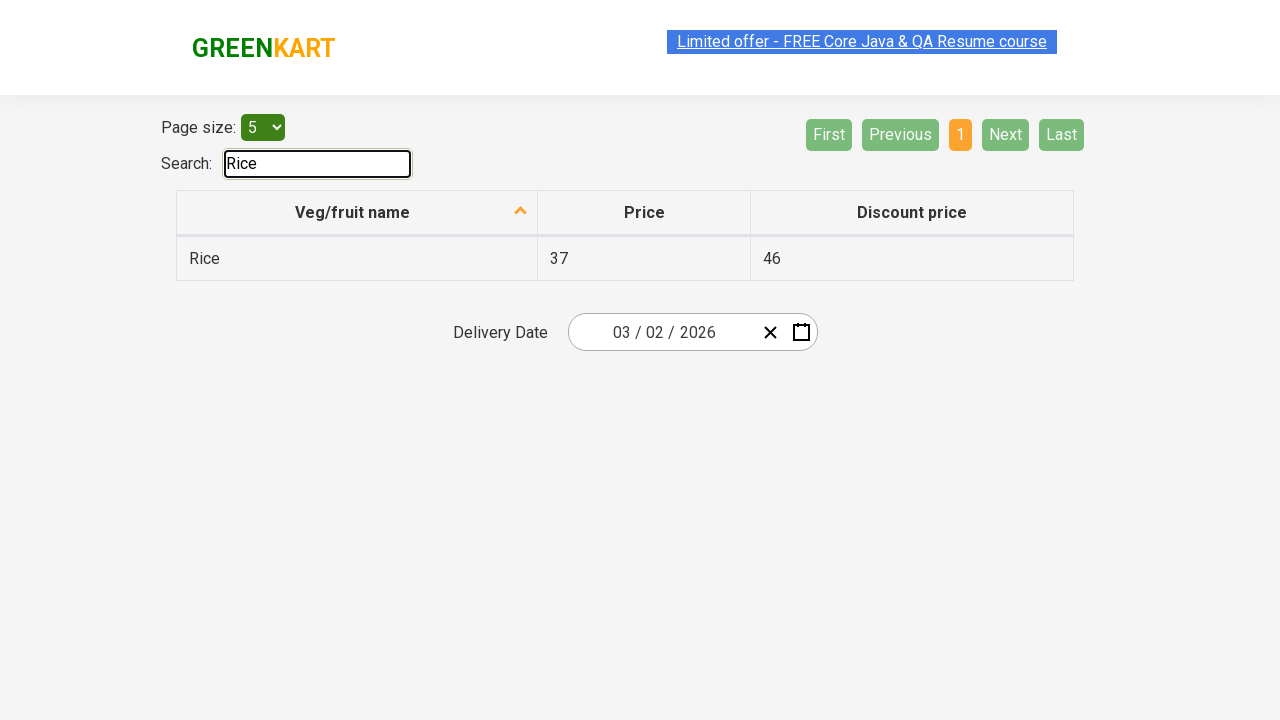

Filtered results loaded with vegetable items
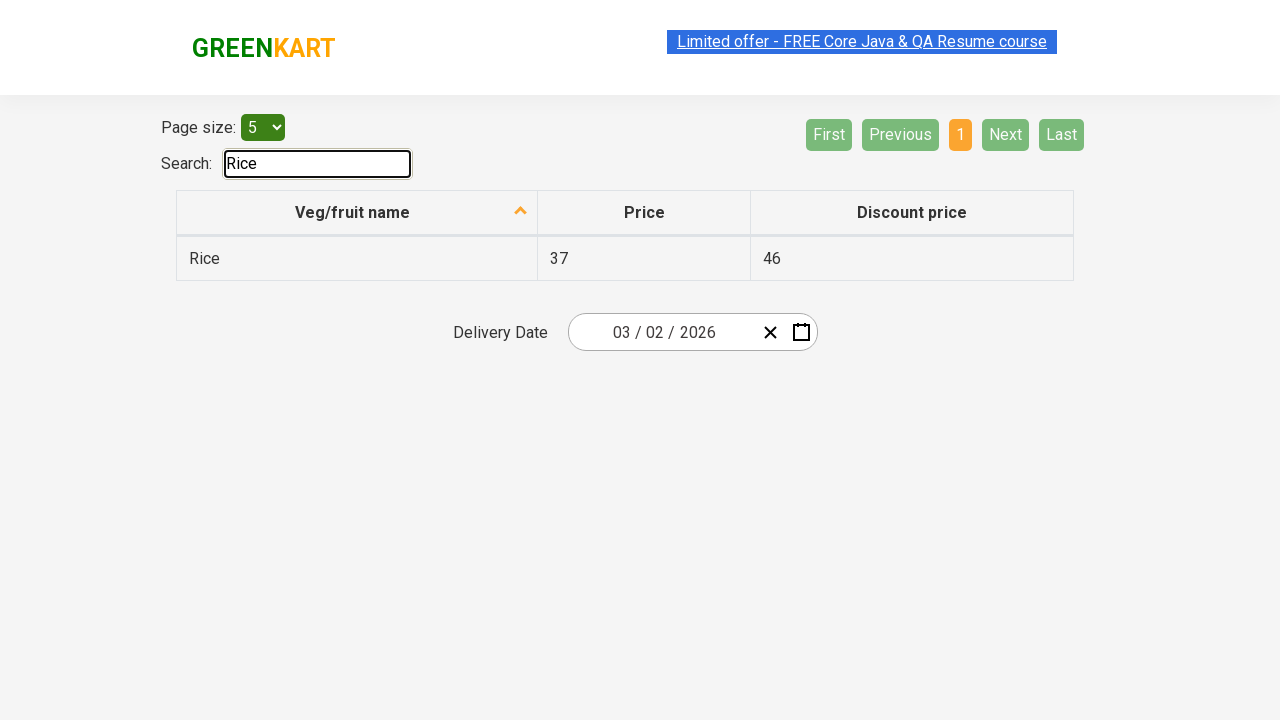

Retrieved all vegetable name elements from filtered results
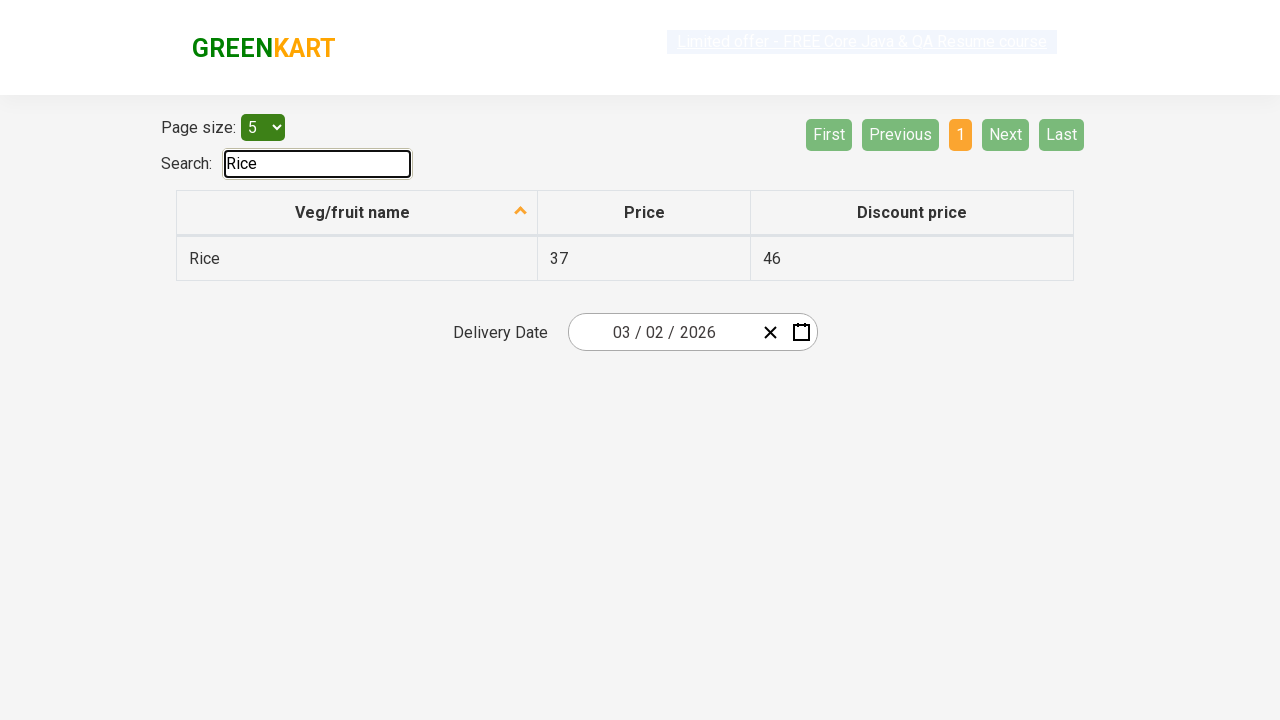

Verified that 'Rice' contains 'Rice'
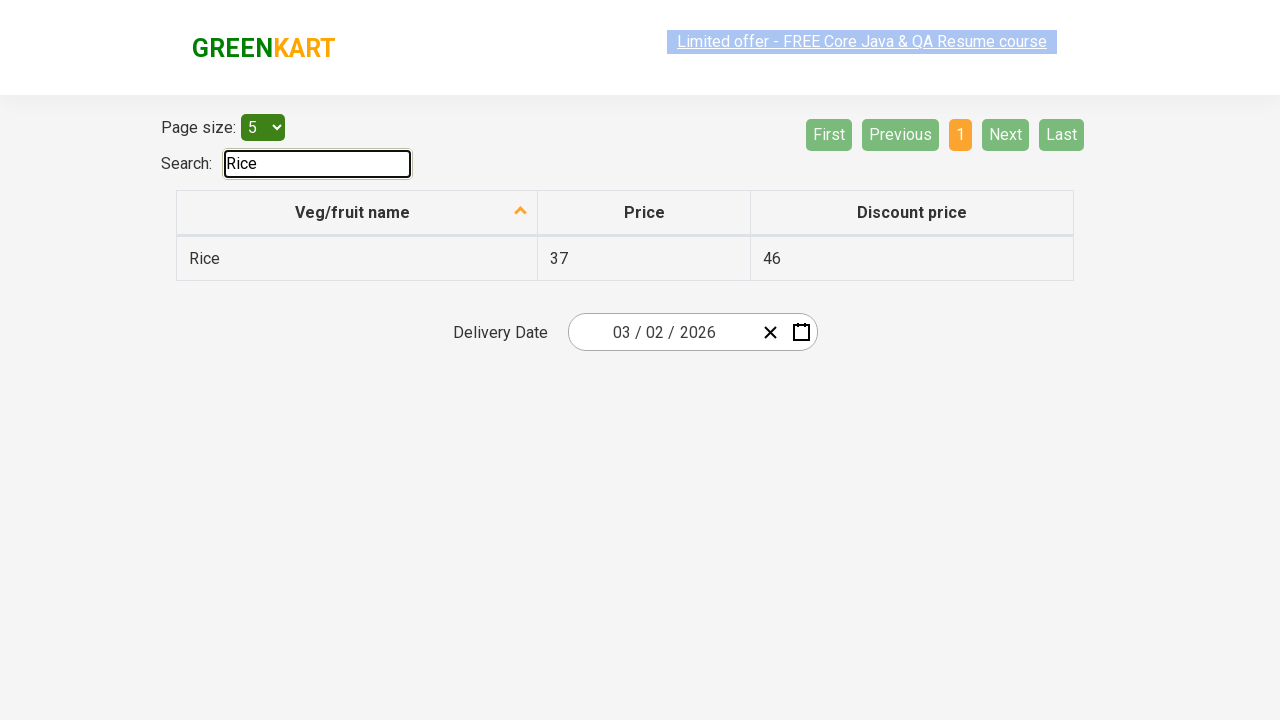

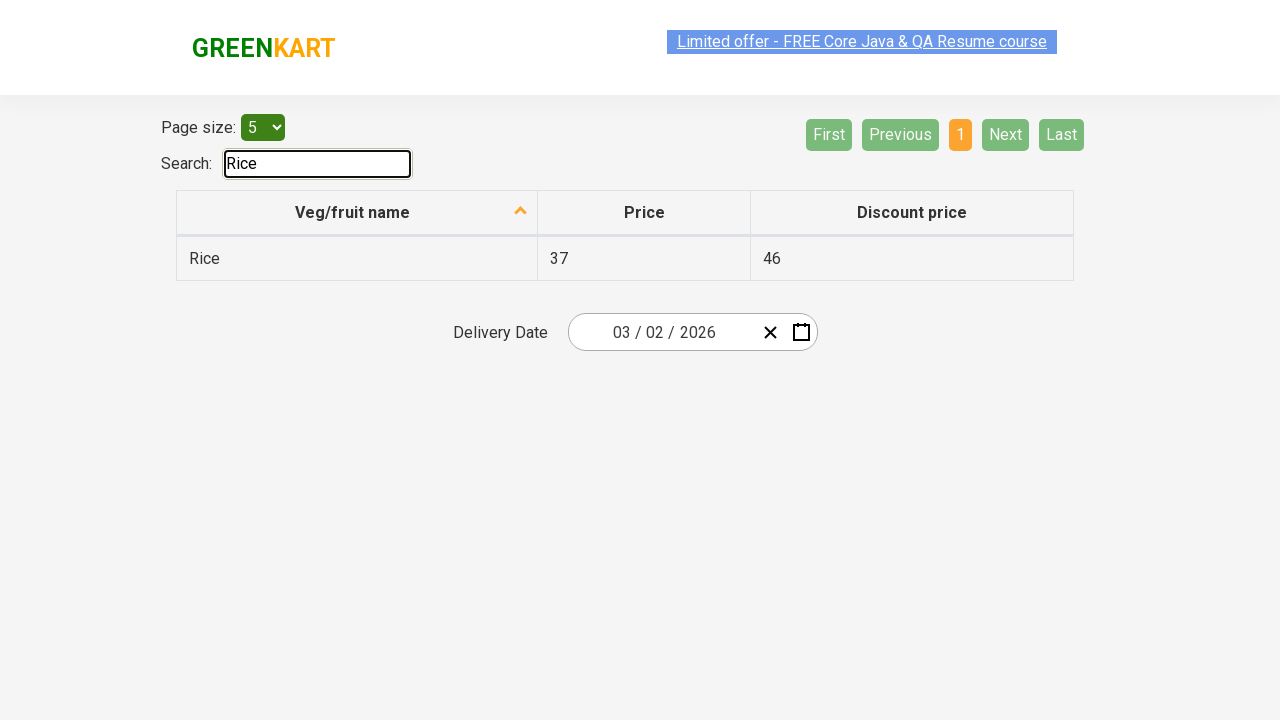